Tests web crawling functionality by navigating to a URL and extracting links from the page using Selenium WebDriver

Starting URL: https://www.example.com

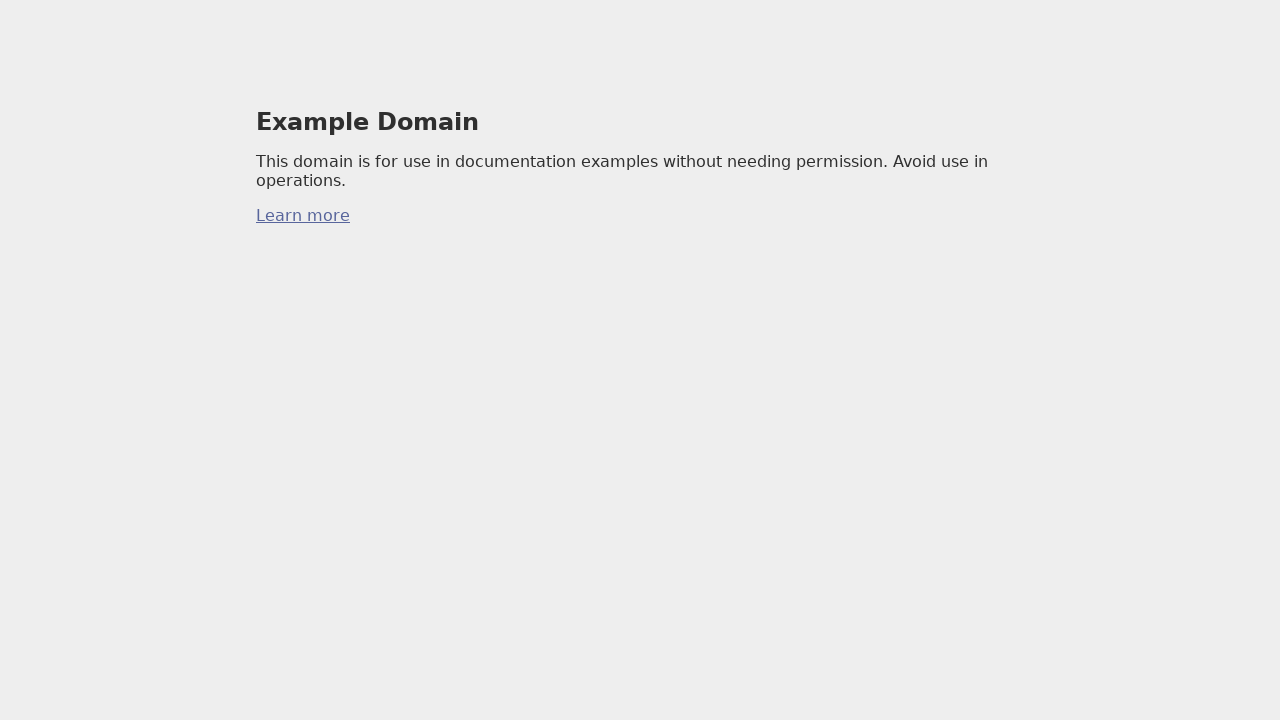

Waited for page to fully load (networkidle state)
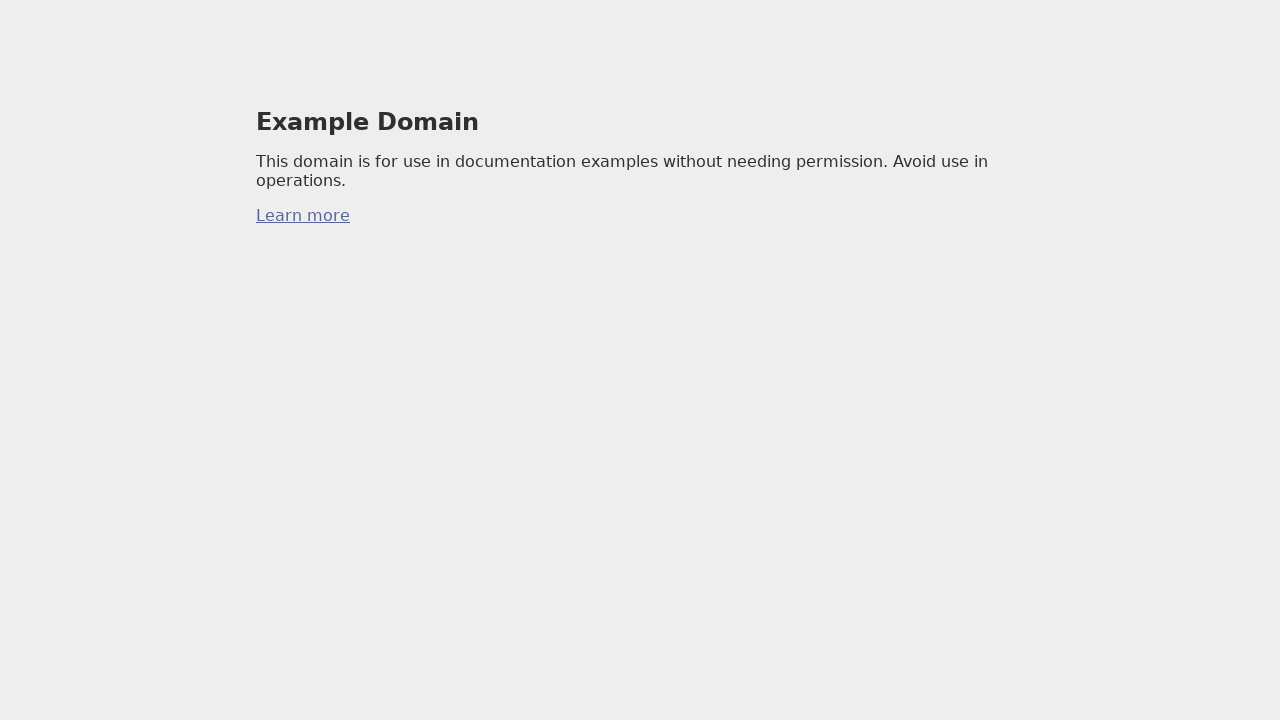

Retrieved all links from the page
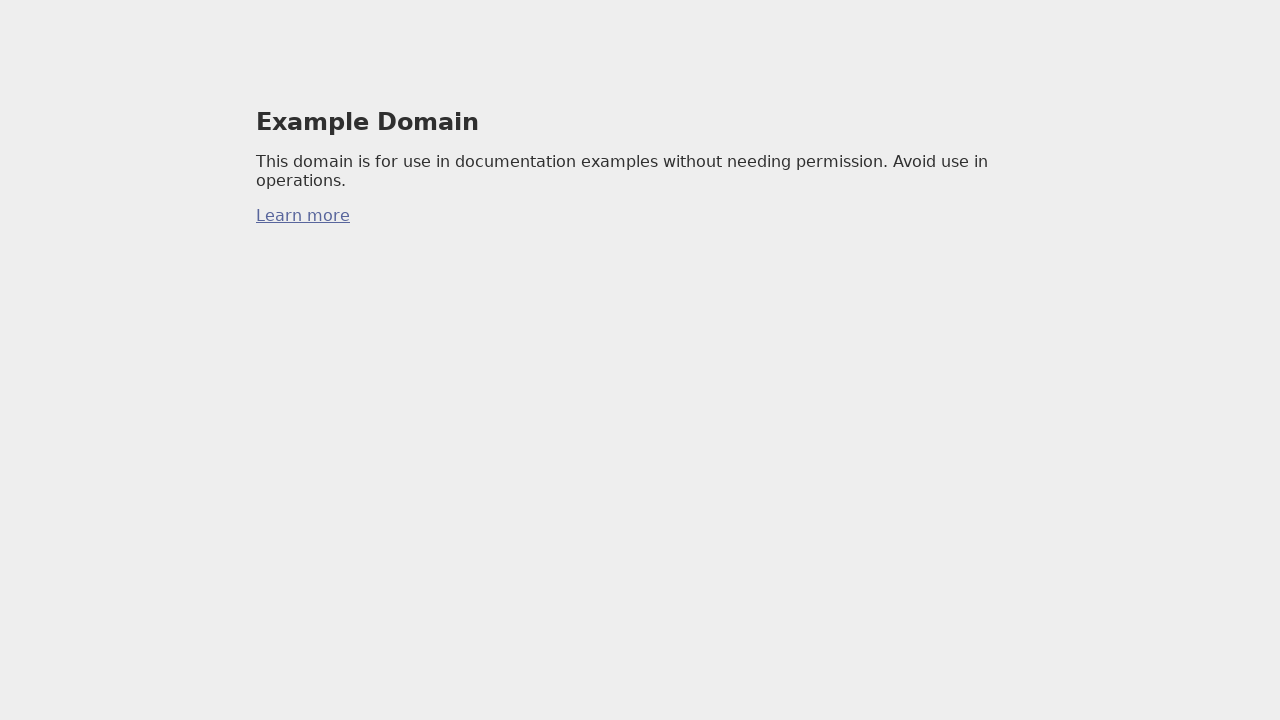

Found 1 links on the page
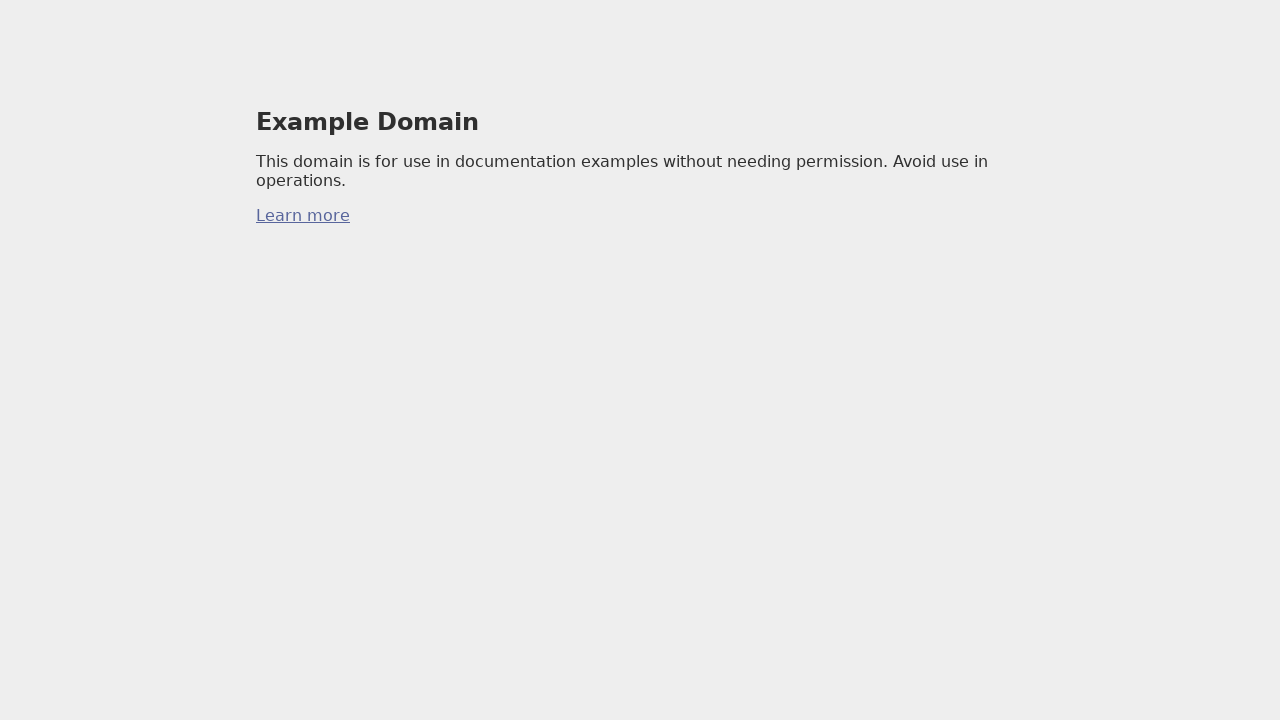

Clicked on the first visible link at (303, 216) on a[href] >> nth=0
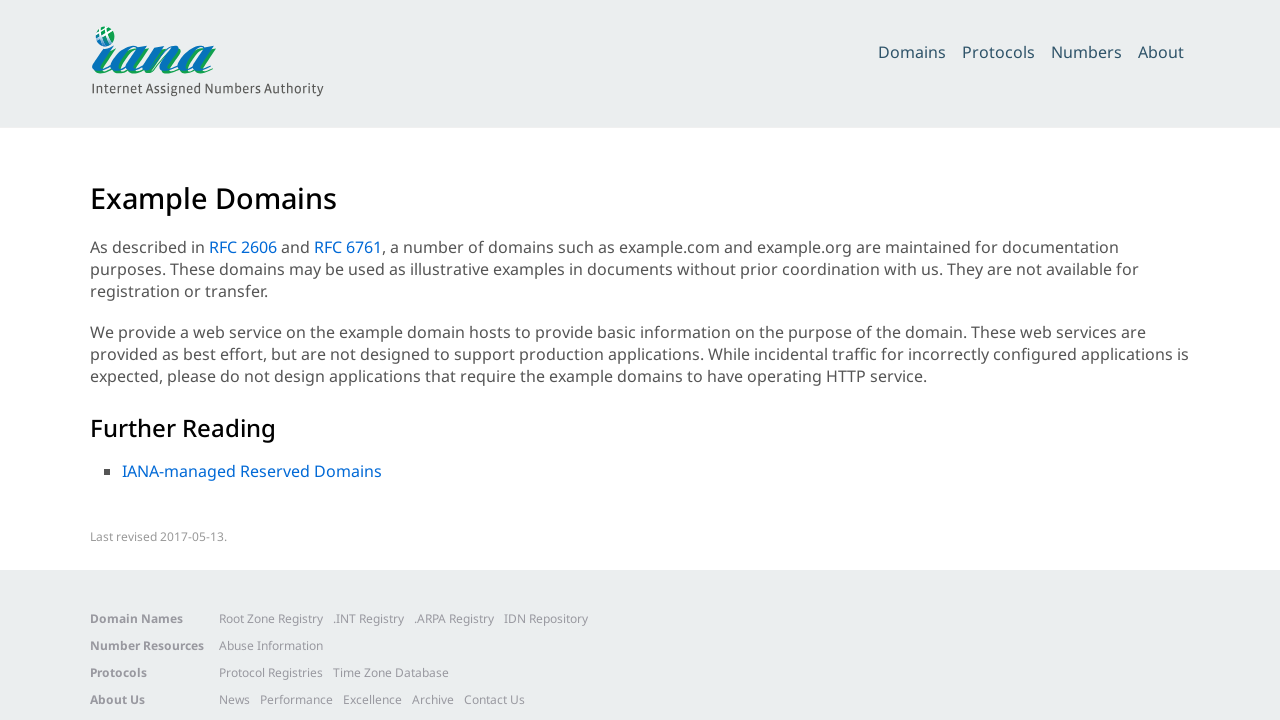

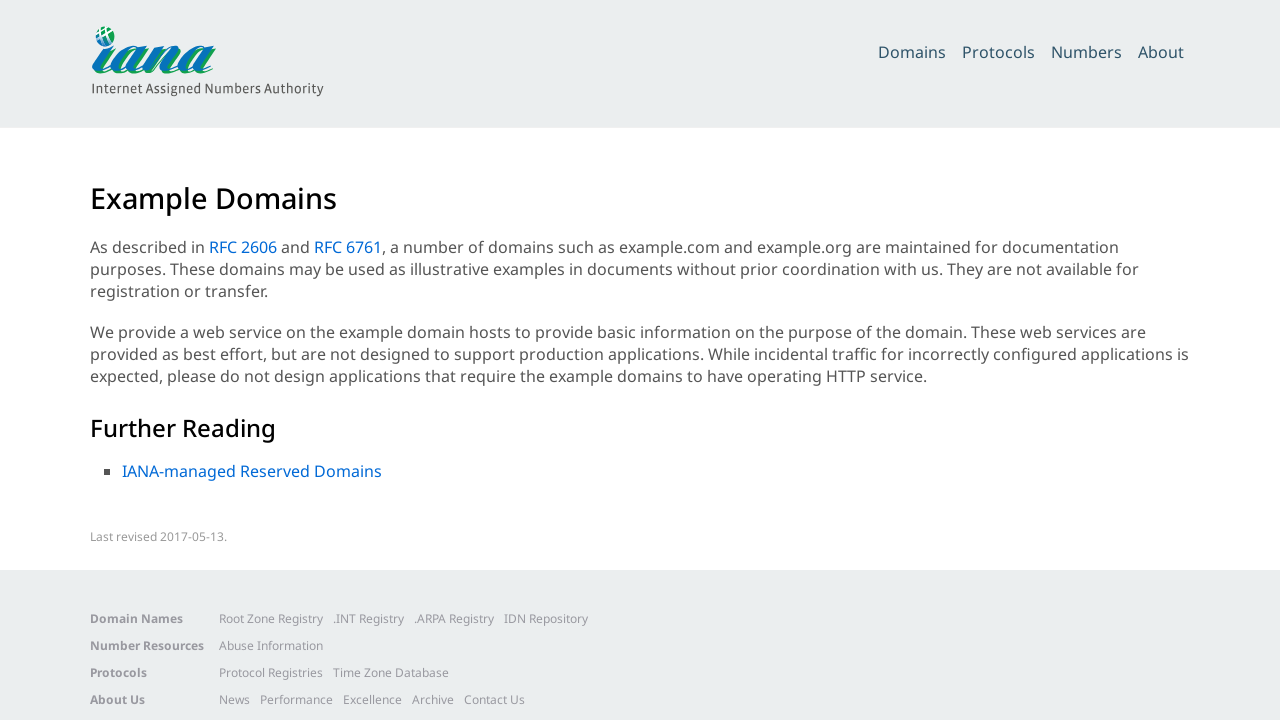